Tests click-and-hold mouse action on a circle element, holding for a few seconds and then releasing, demonstrating mouse interaction capabilities.

Starting URL: https://demoapps.qspiders.com/ui/clickHold?sublist=0

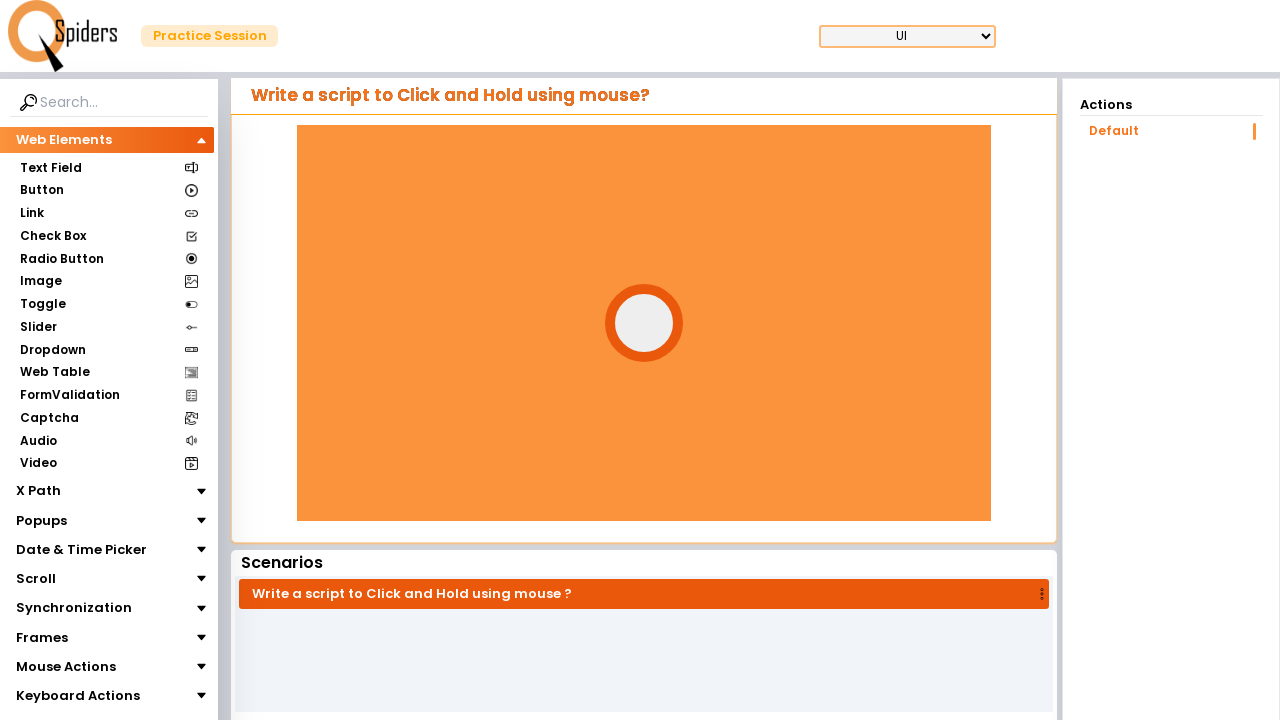

Located circle element by XPath
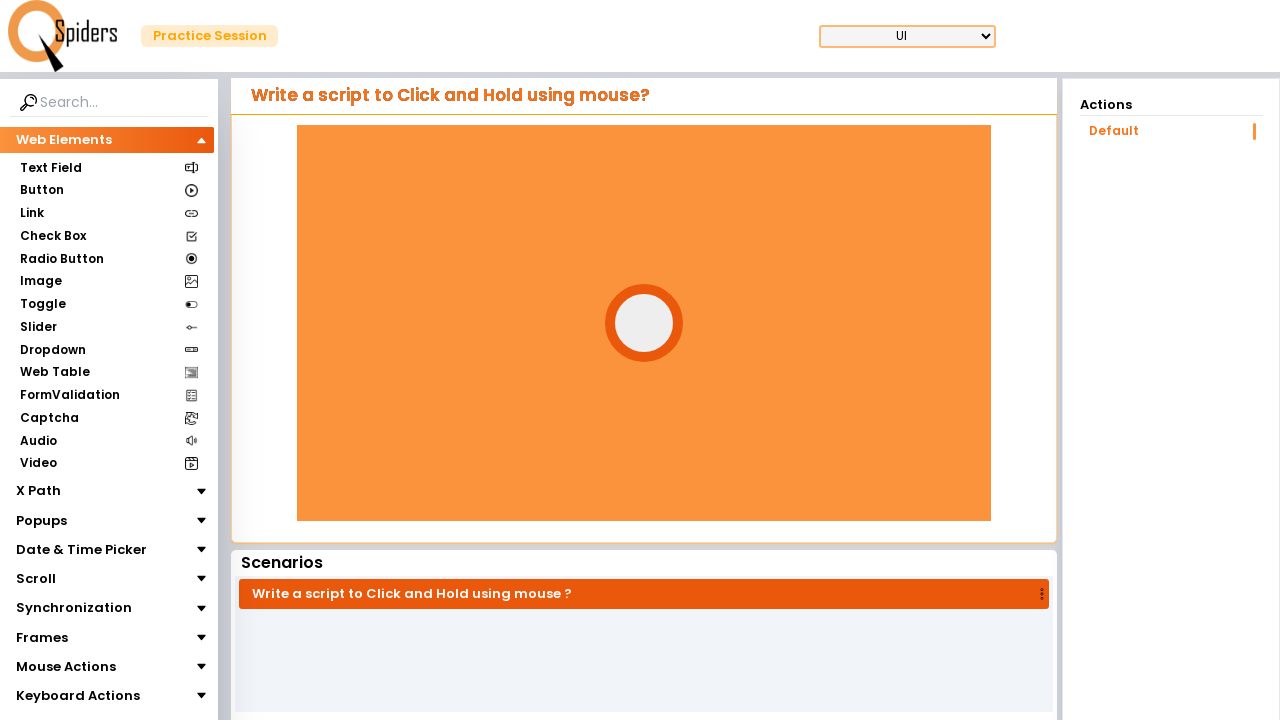

Circle element is now visible
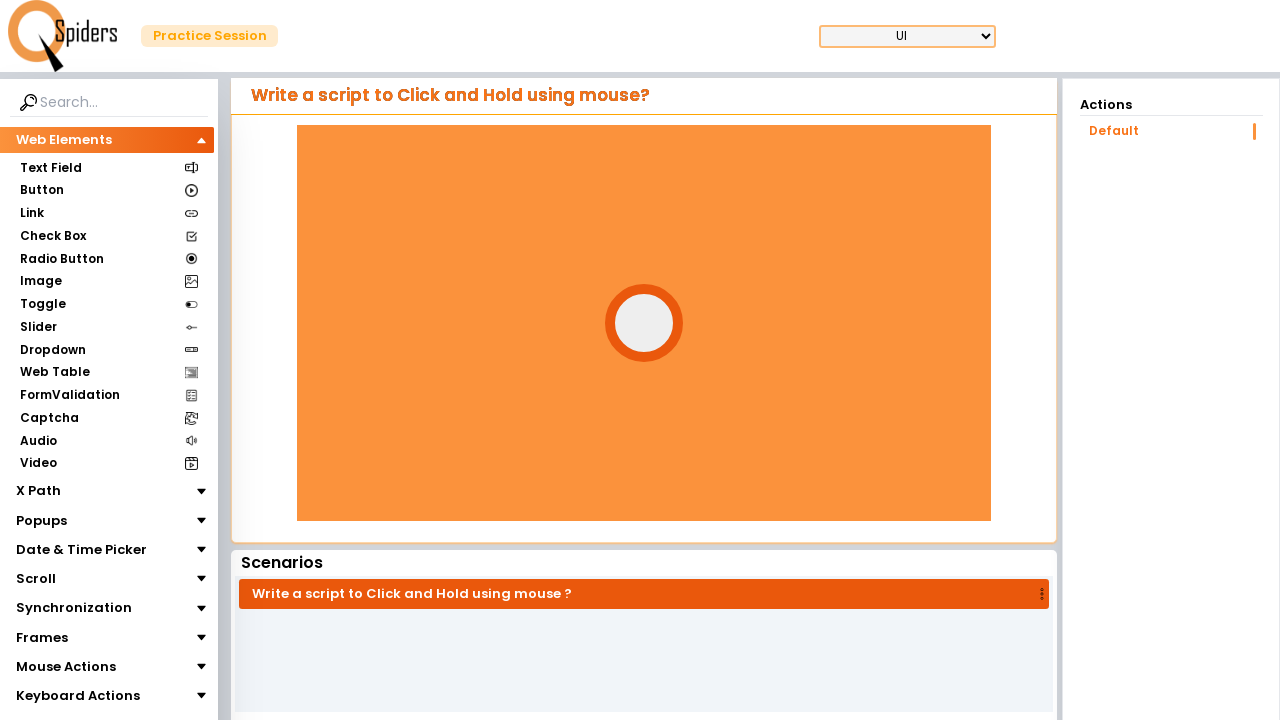

Retrieved bounding box coordinates of circle element
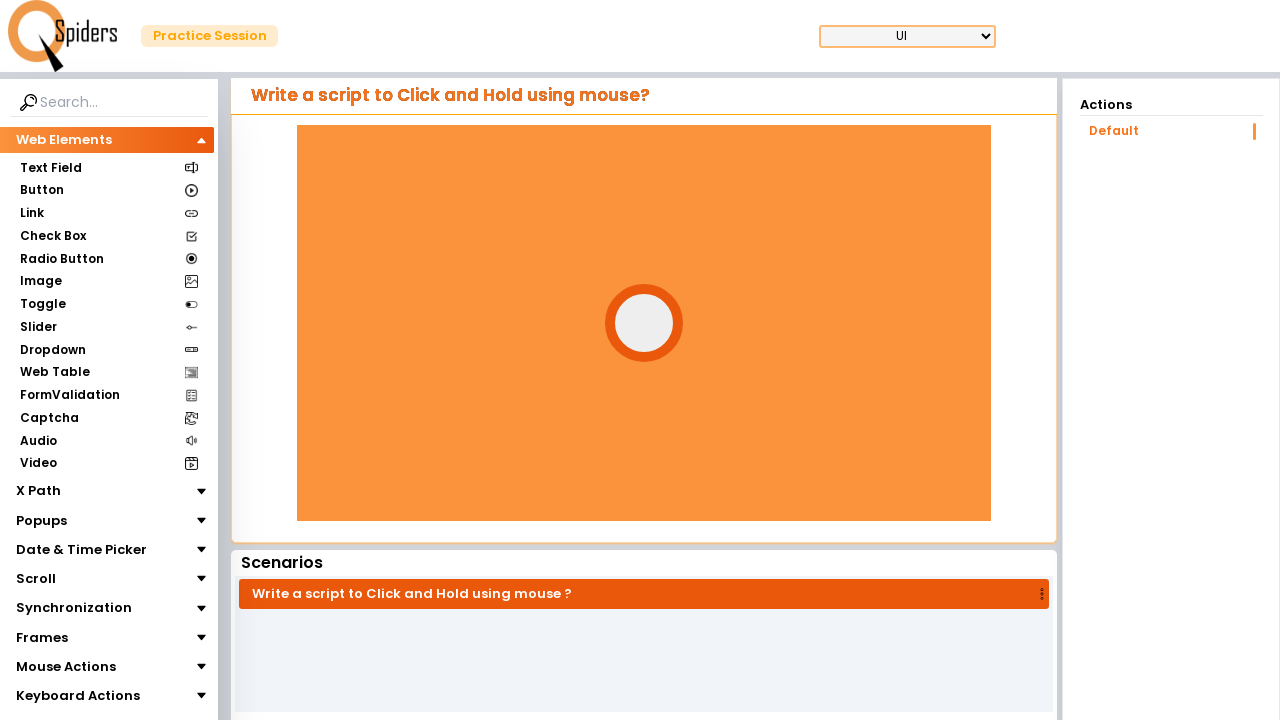

Moved mouse to center of circle element at (644, 323)
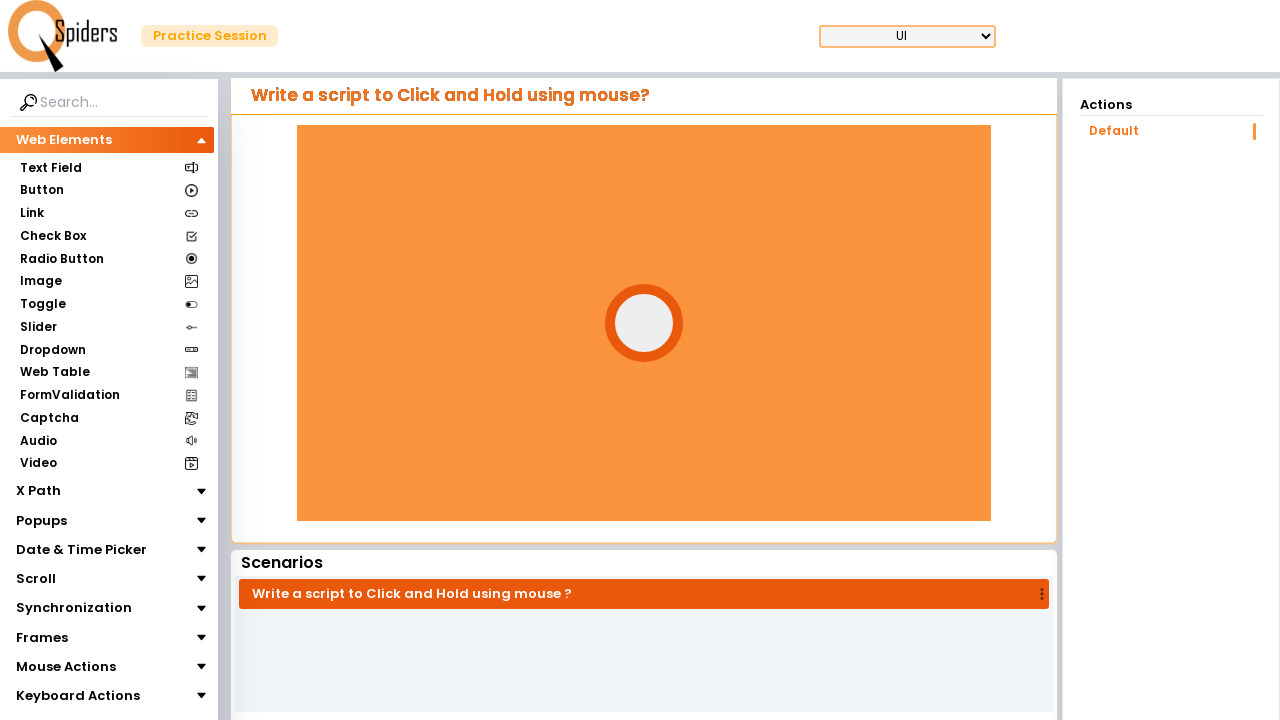

Pressed mouse button down to start click-and-hold action at (644, 323)
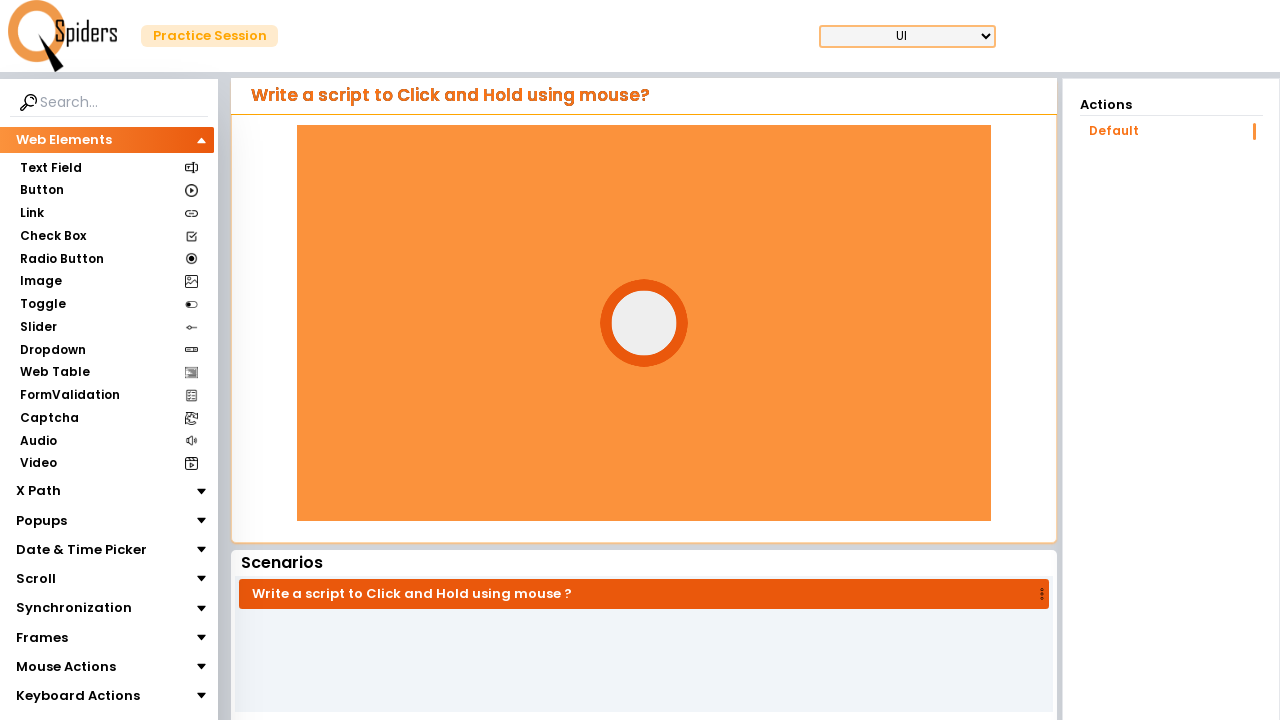

Held mouse button for 3 seconds
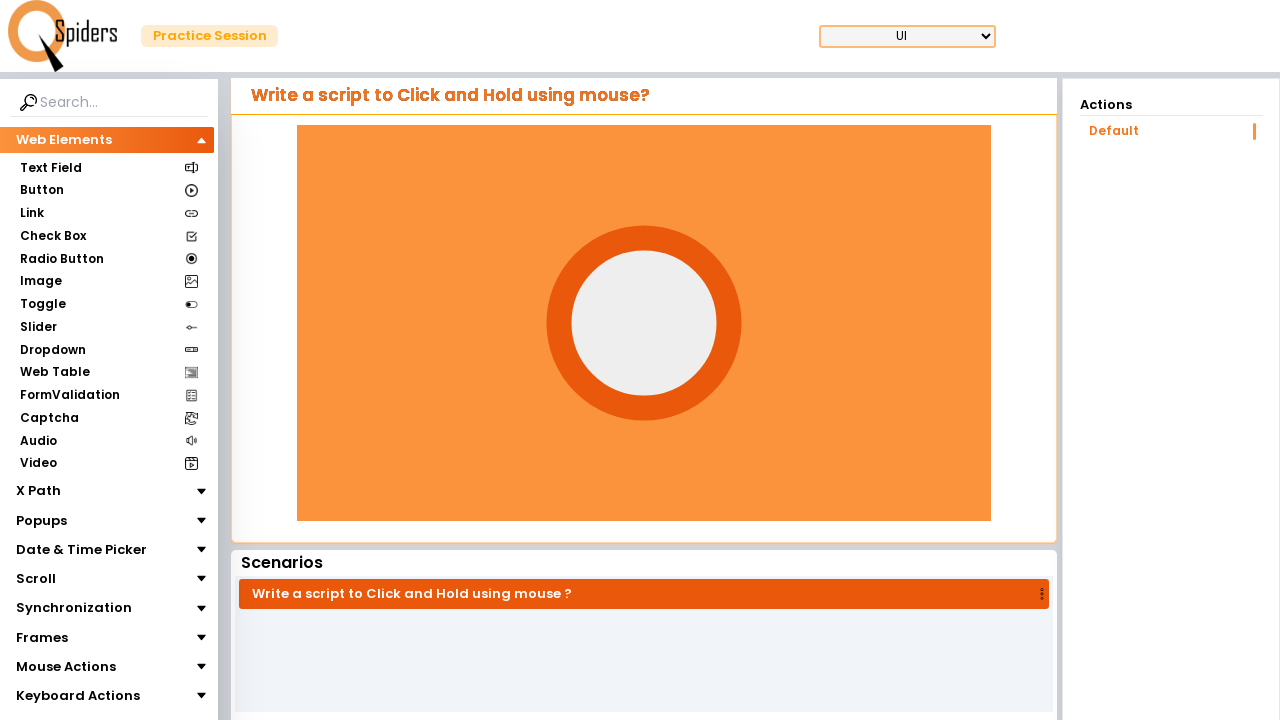

Released mouse button to complete click-and-hold action at (644, 323)
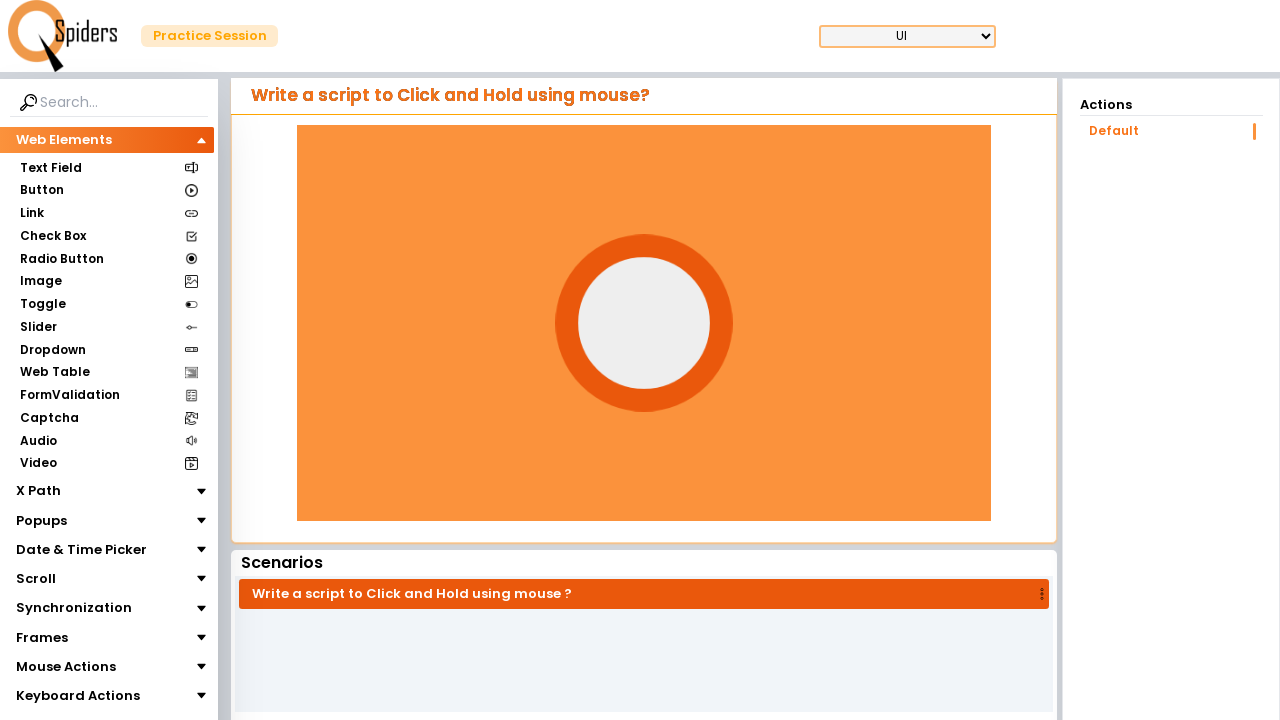

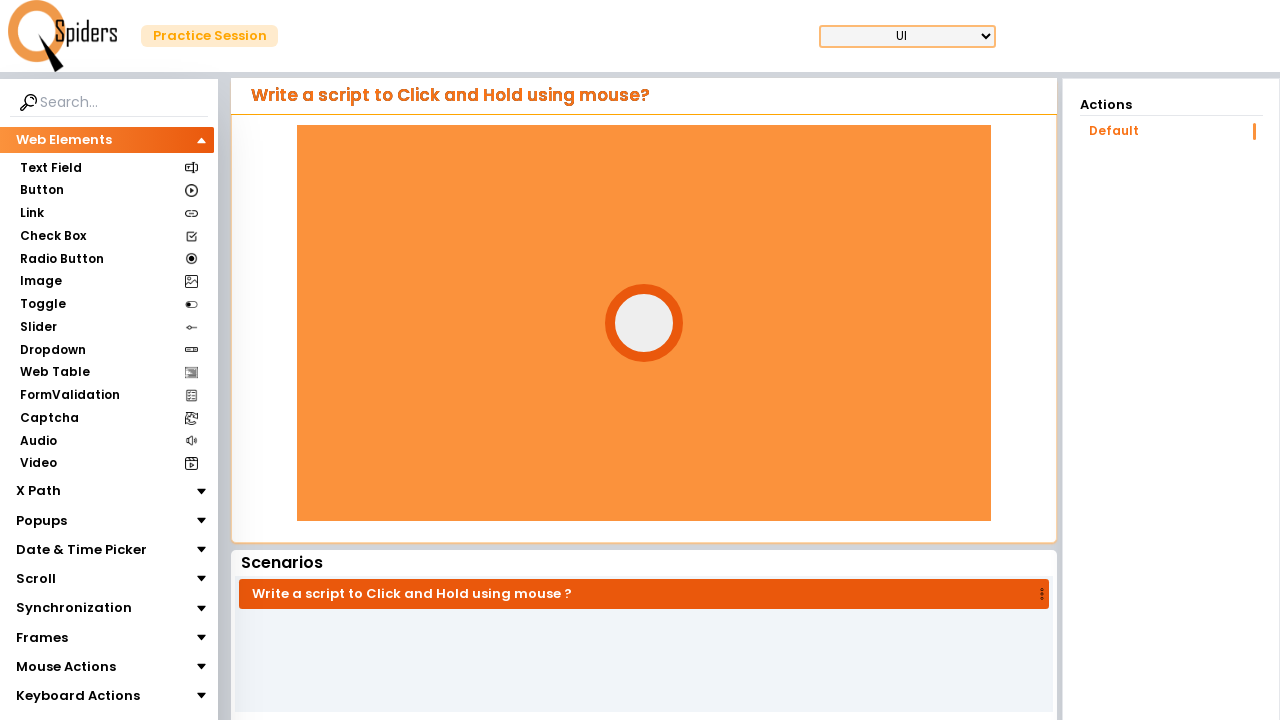